Tests PIN code search functionality by entering a PIN code, performing a search, and then resetting the form

Starting URL: http://www.postalpincode.in/Search-By-PIN-Code

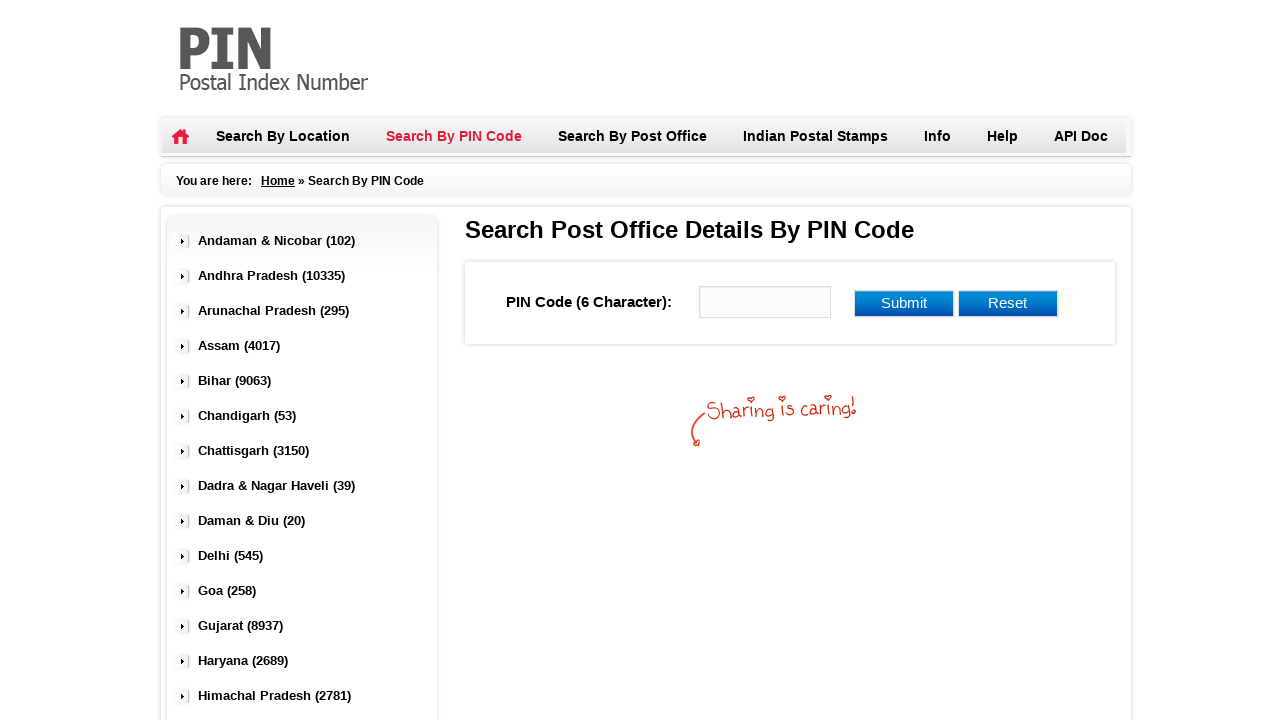

Entered PIN code '683513' in search field on input[name='ctl00$ContentPlaceHolder1$txtPINCode']
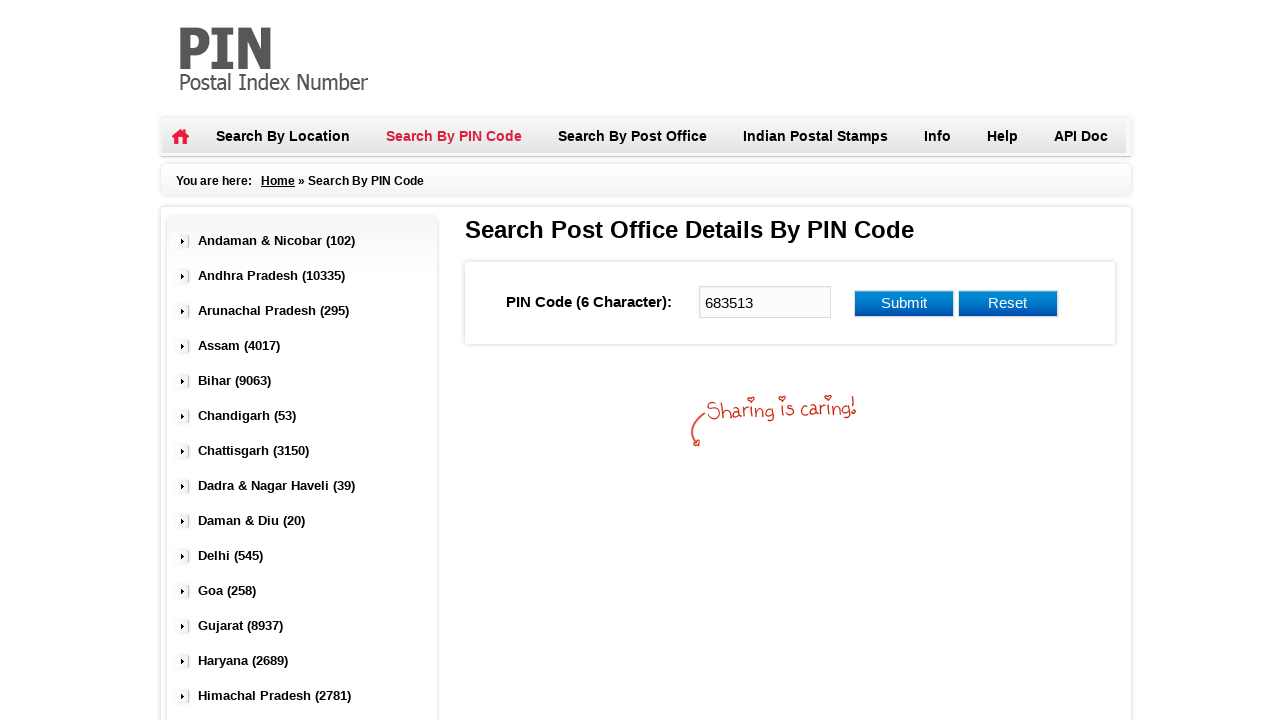

Clicked search button to search by PIN code at (904, 303) on #ContentPlaceHolder1_btnSearch
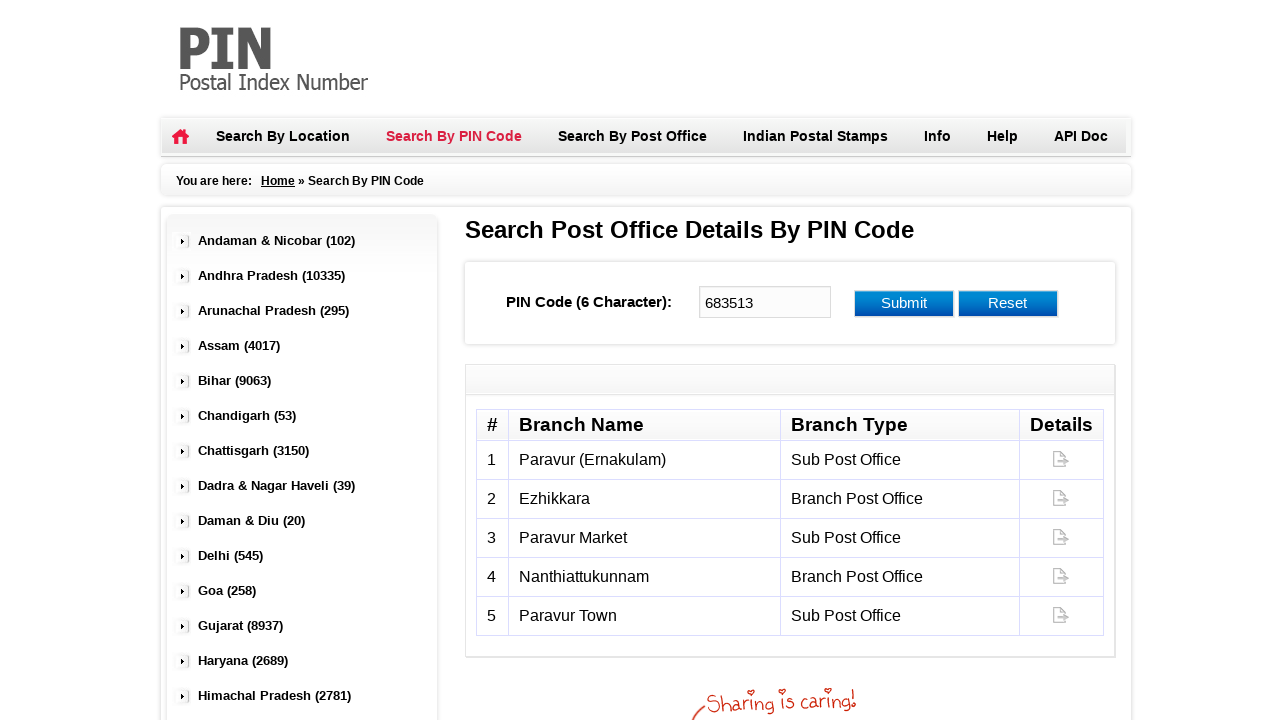

Waited for search results to load
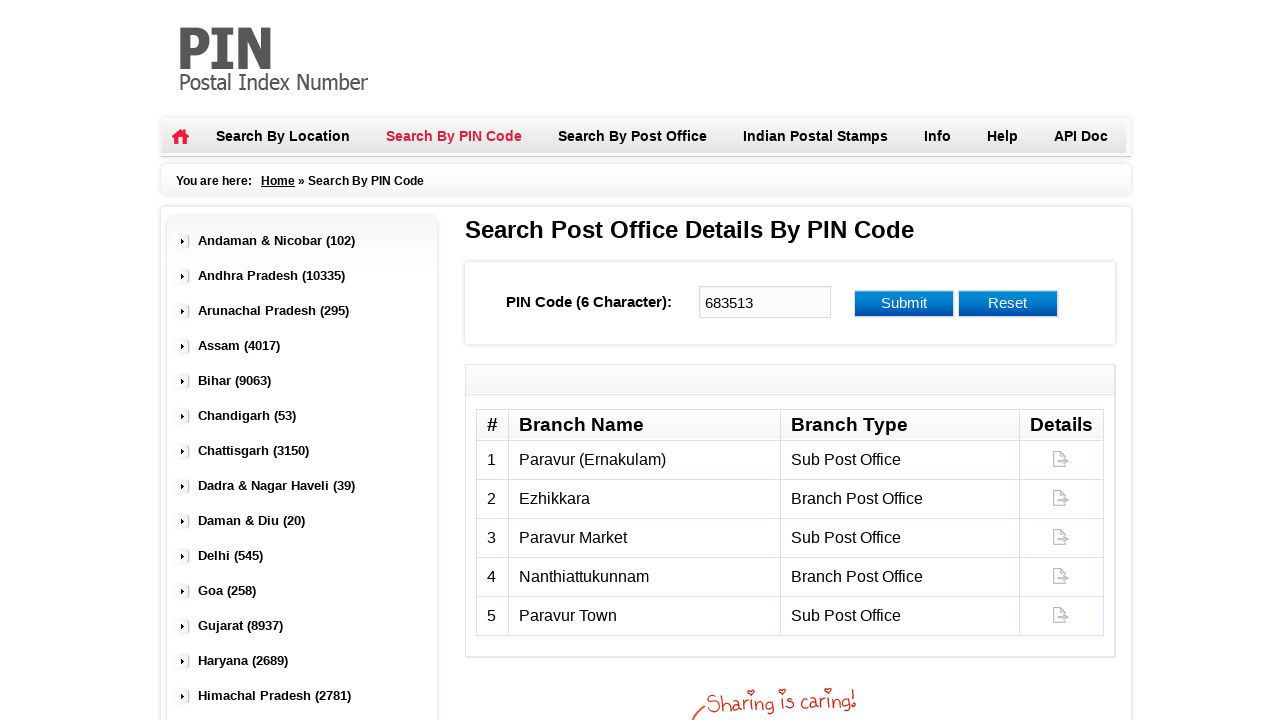

Clicked cancel button to reset the form at (1008, 303) on #ContentPlaceHolder1_btnCancel
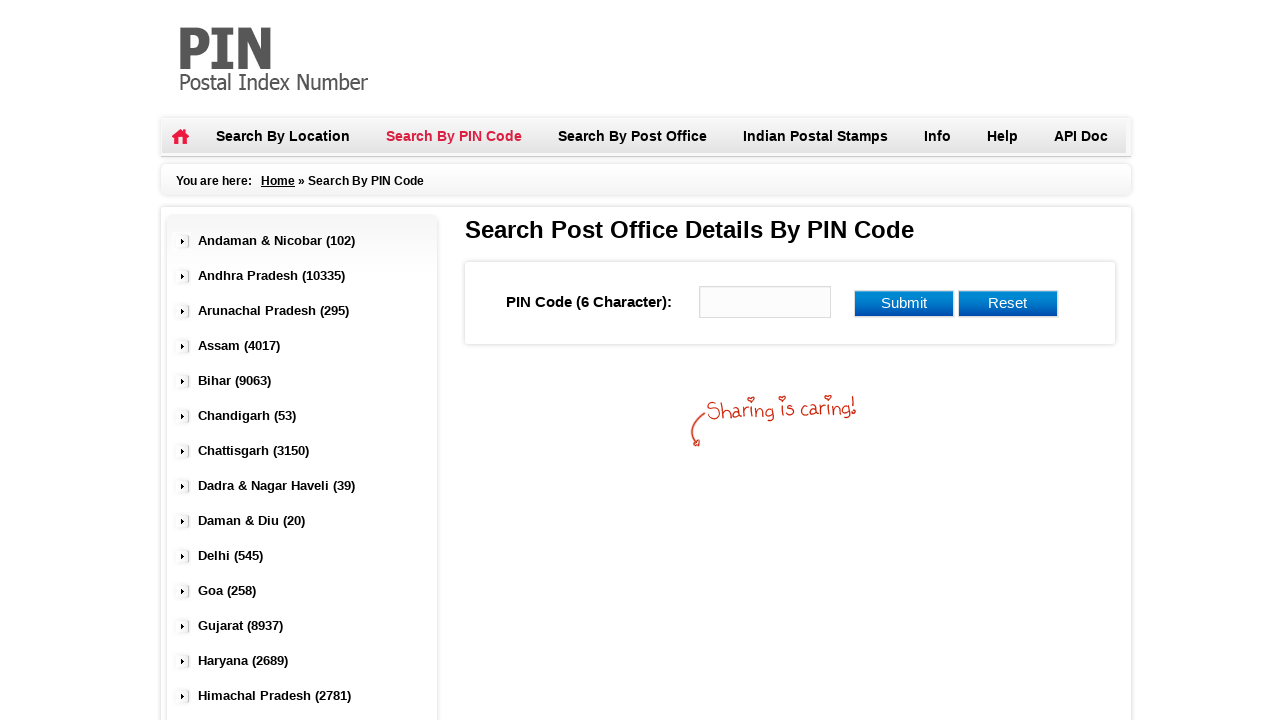

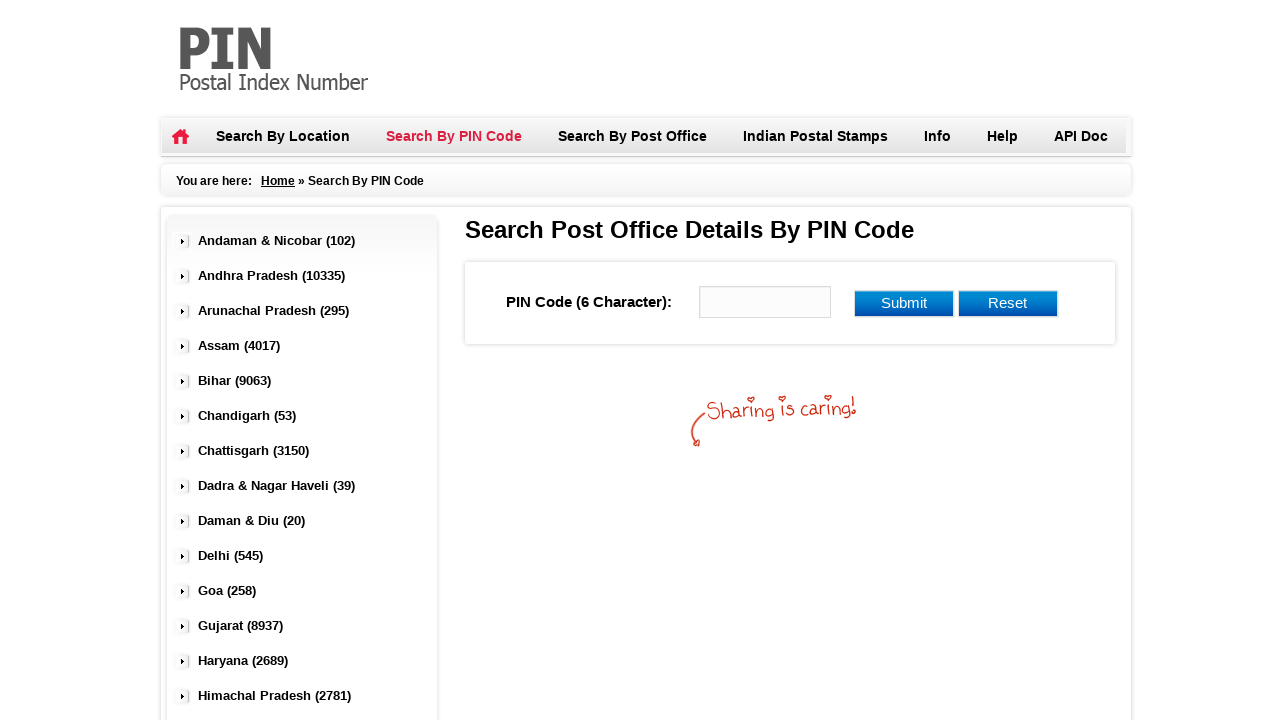